Tests the number input field on the actions page by entering a number and clicking result to see the output

Starting URL: https://kristinek.github.io/site/examples/actions

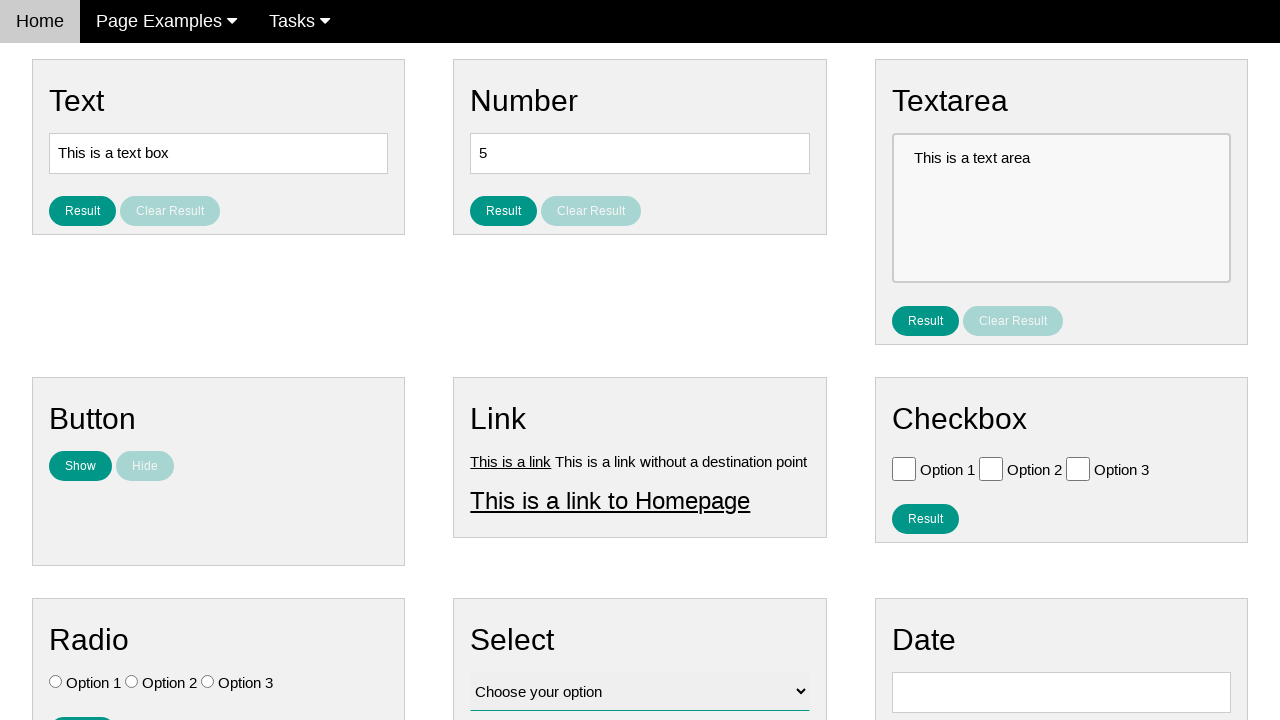

Cleared the number input field on #number
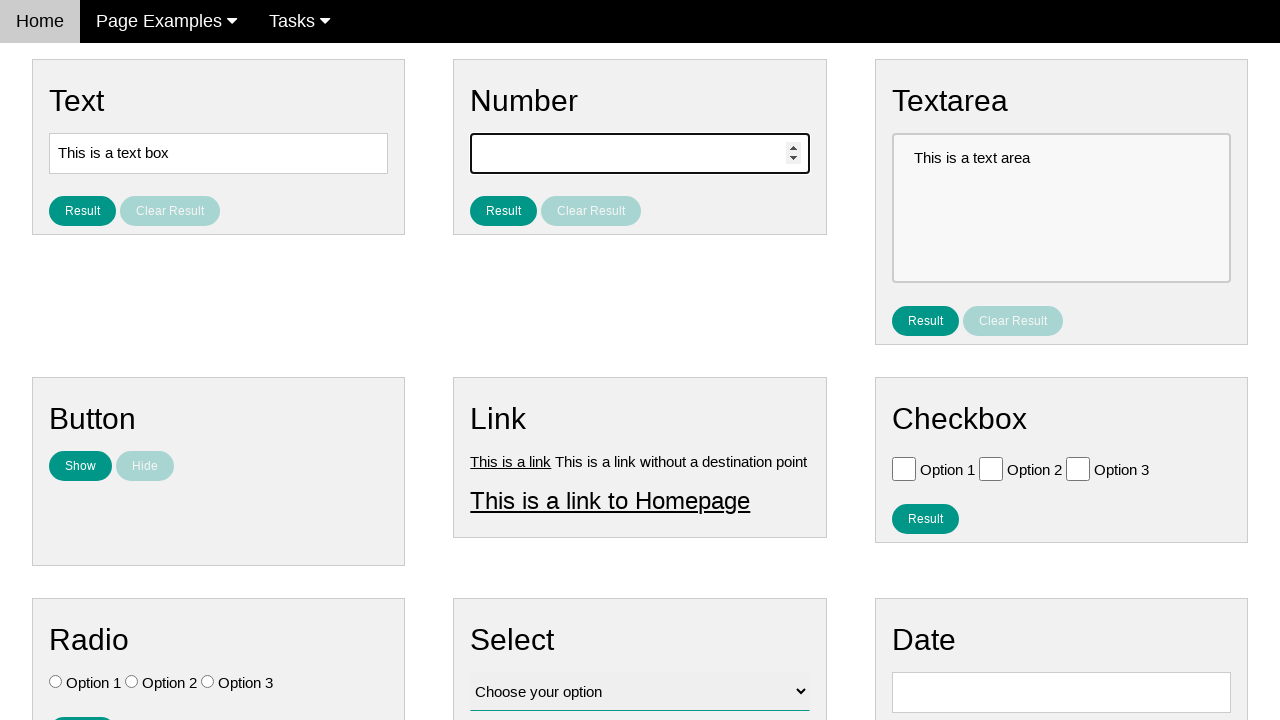

Entered '5' into the number input field on #number
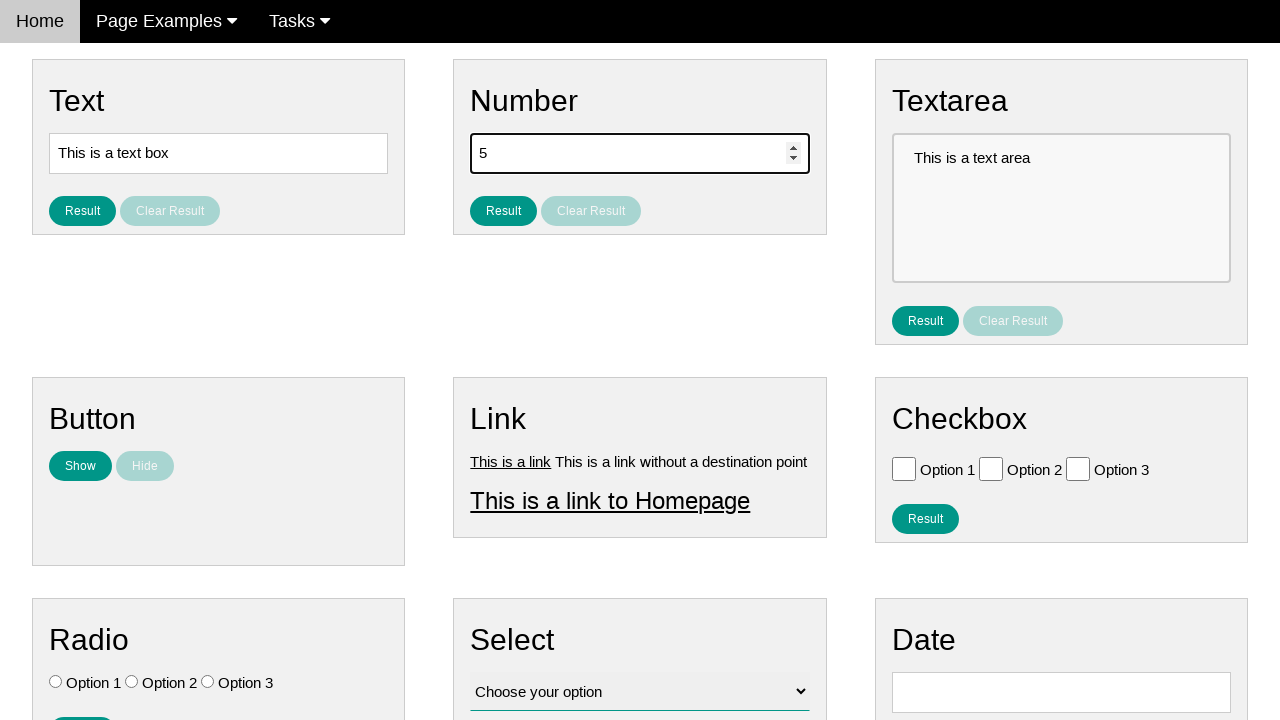

Clicked the Result button for number input at (504, 211) on #result_button_number
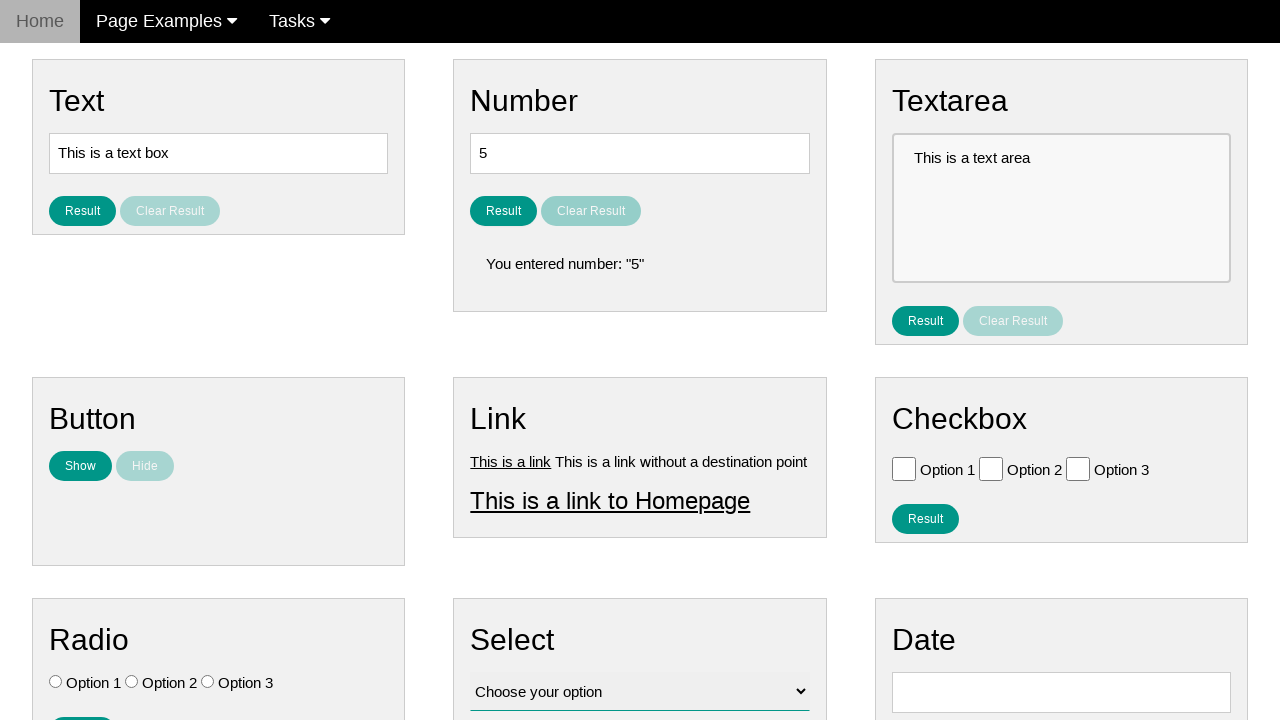

Result number element loaded and visible
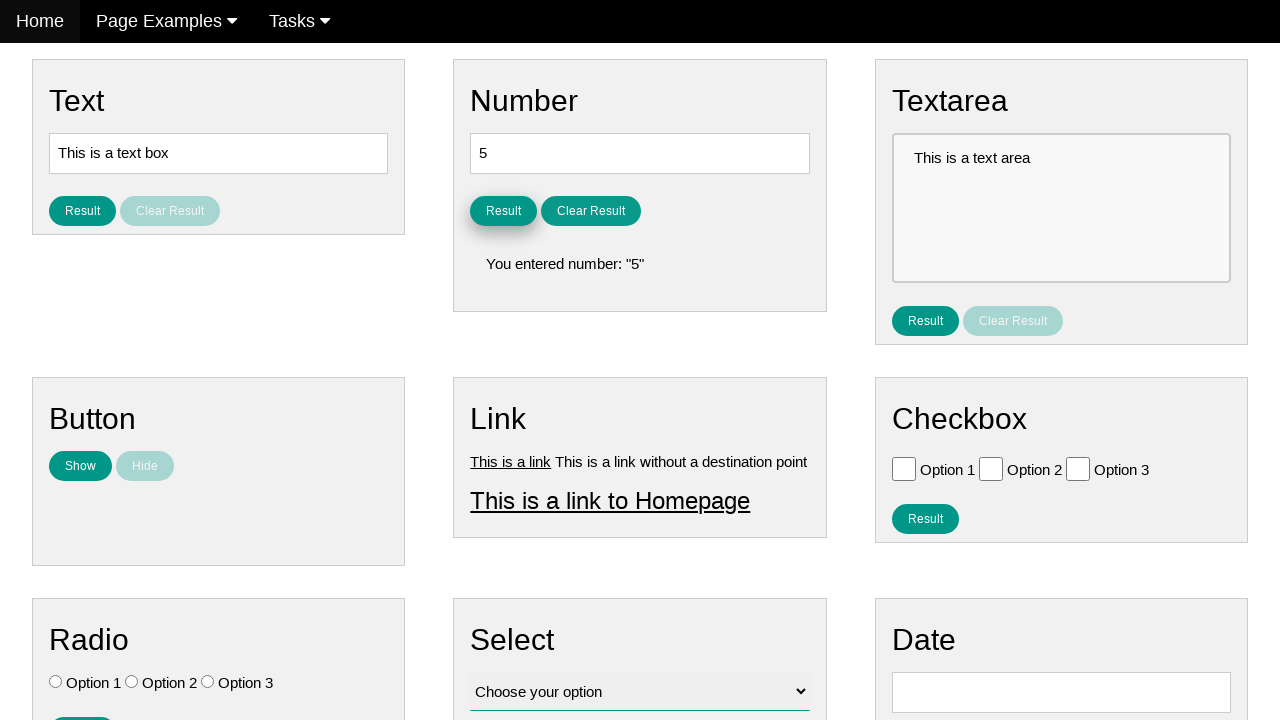

Retrieved result text from result element
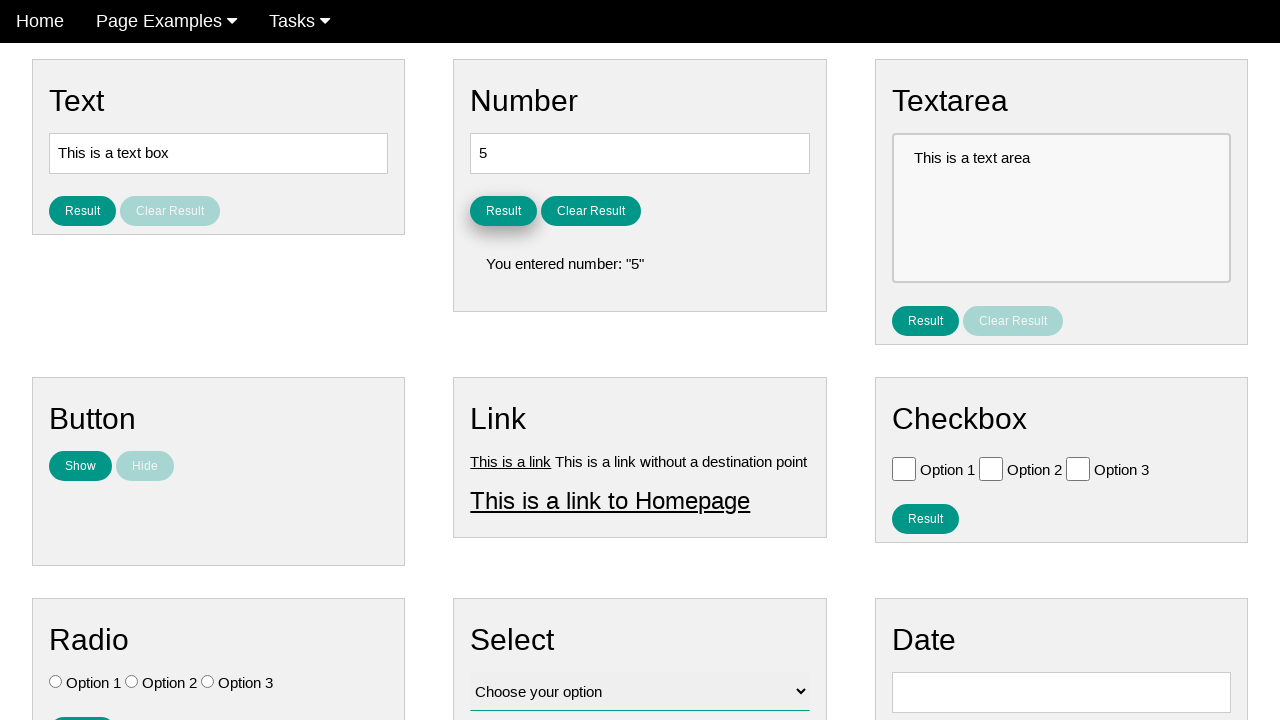

Verified that '5' is present in the result text
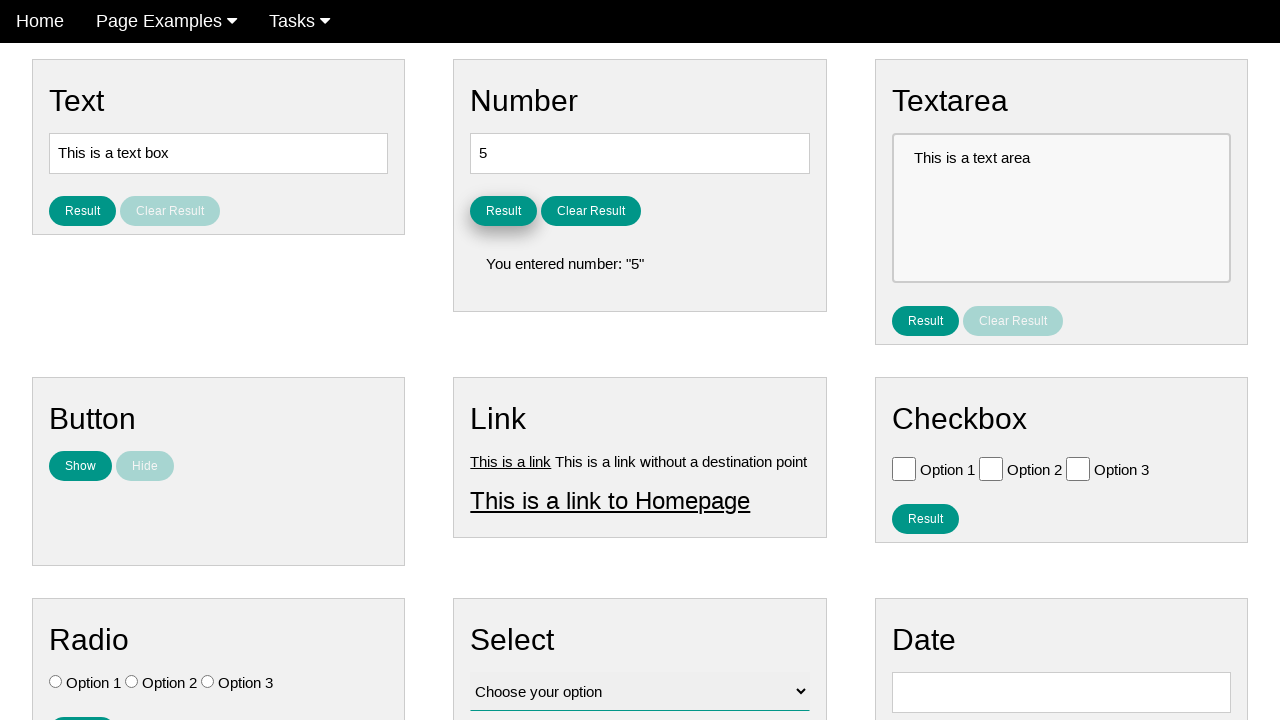

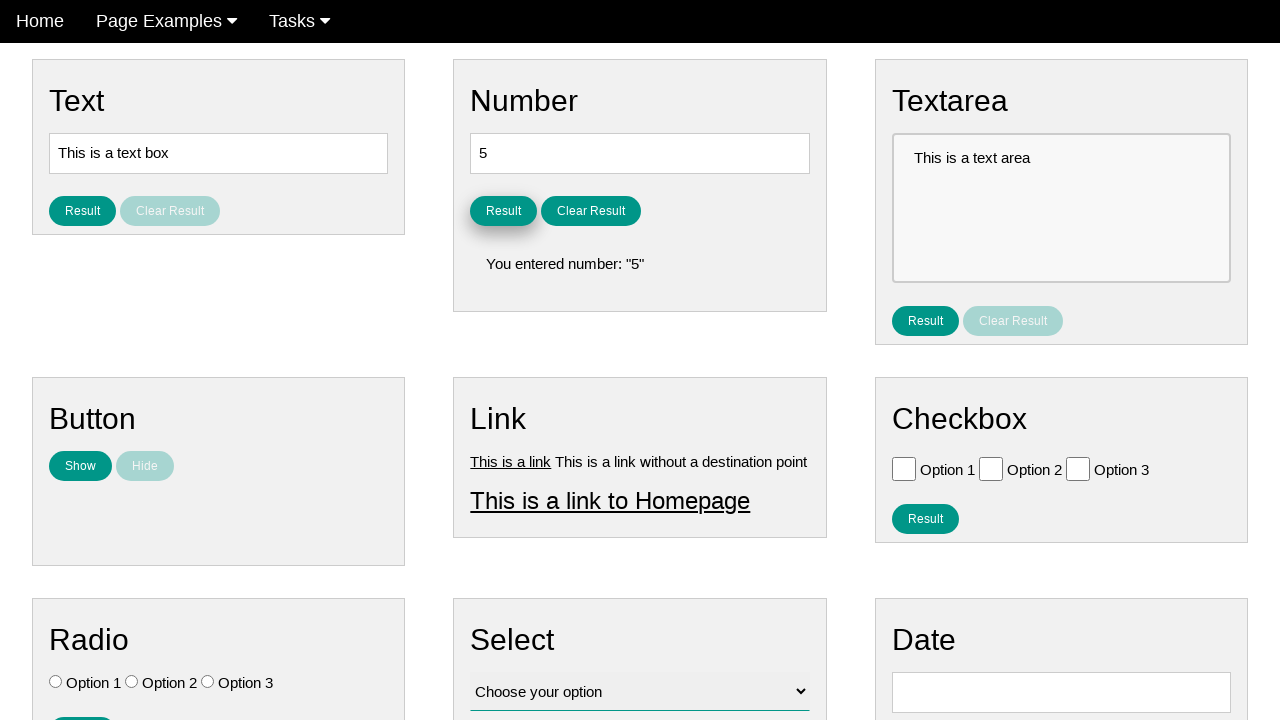